Tests navigation to the Leadership page by hovering over the About link to reveal a menu, clicking the Leadership link, and verifying Carlos Kidman is on the page

Starting URL: https://qap.dev

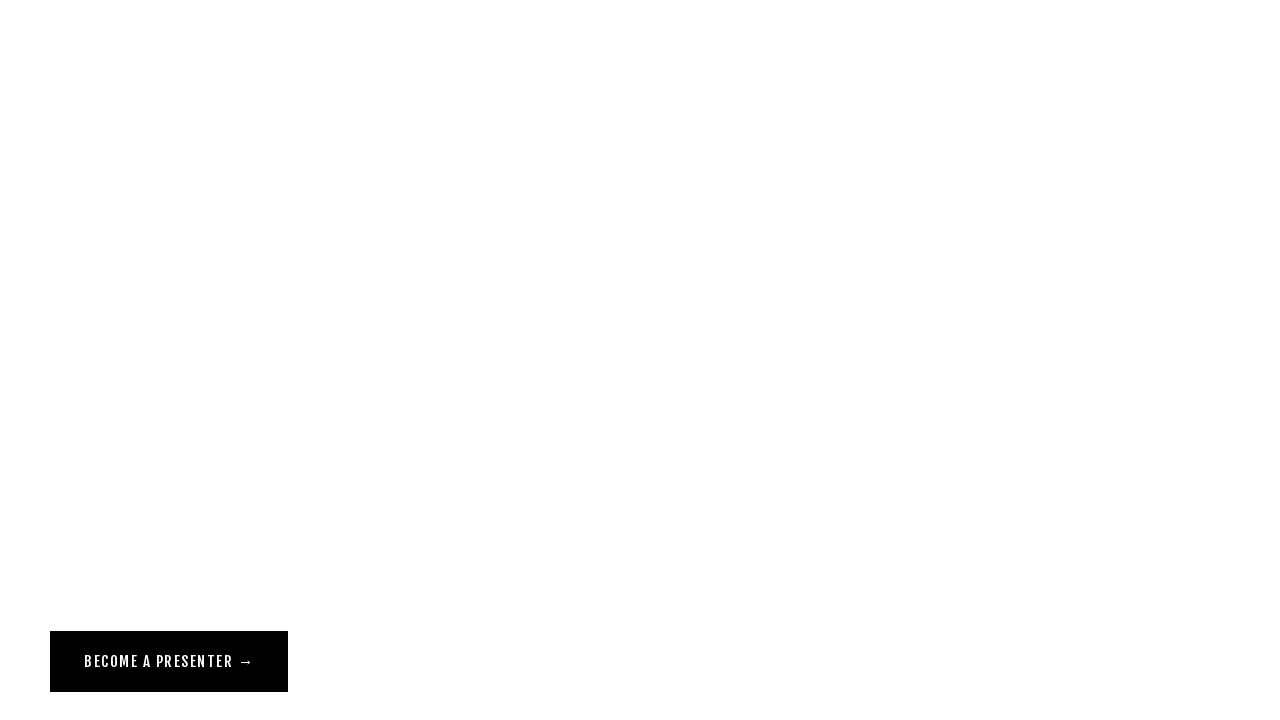

Hovered over About link to reveal navigation menu at (71, 56) on a[href="/about"]
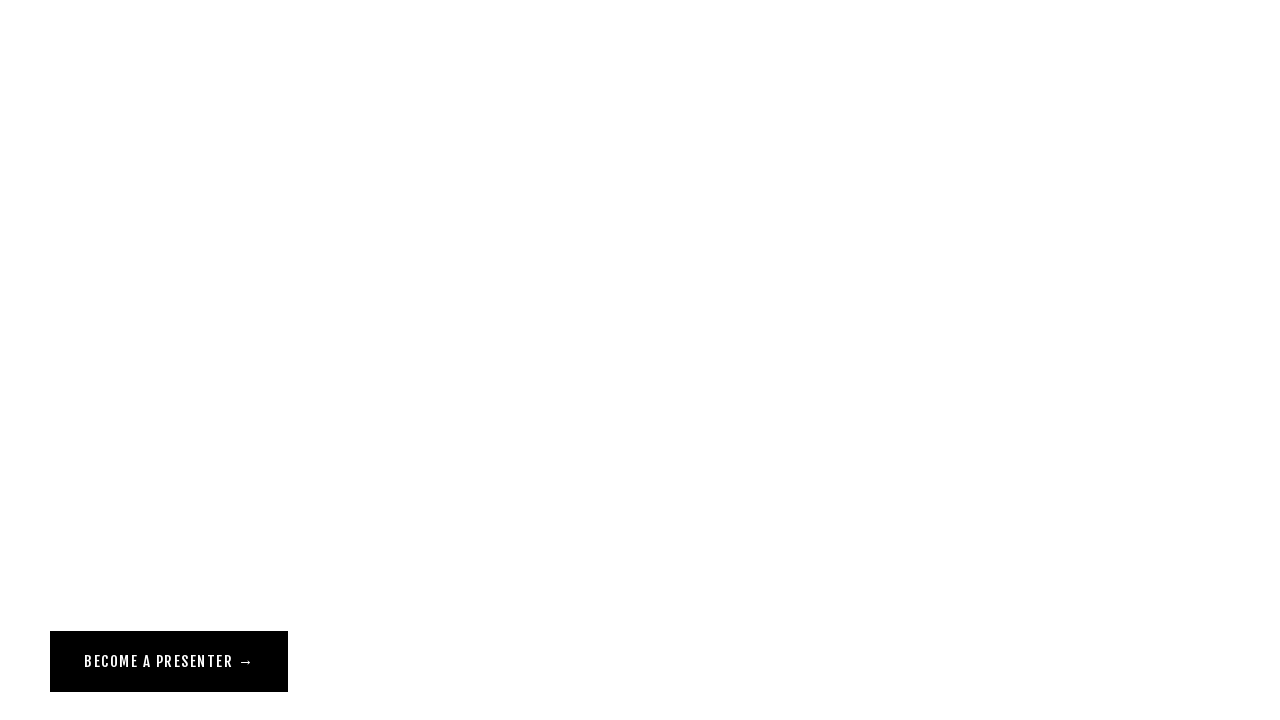

Clicked Leadership link from the About menu at (92, 124) on a[href="/leadership"][class^="Header-nav"]
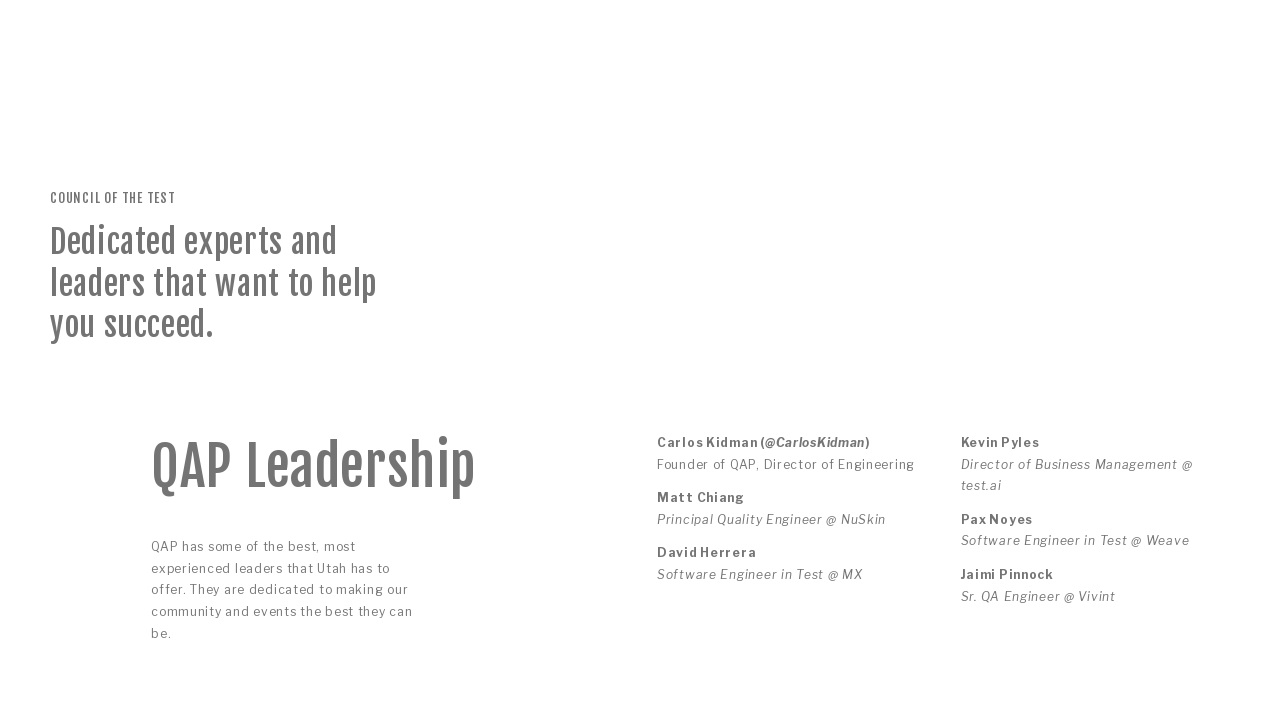

Verified Carlos Kidman is visible on the Leadership page
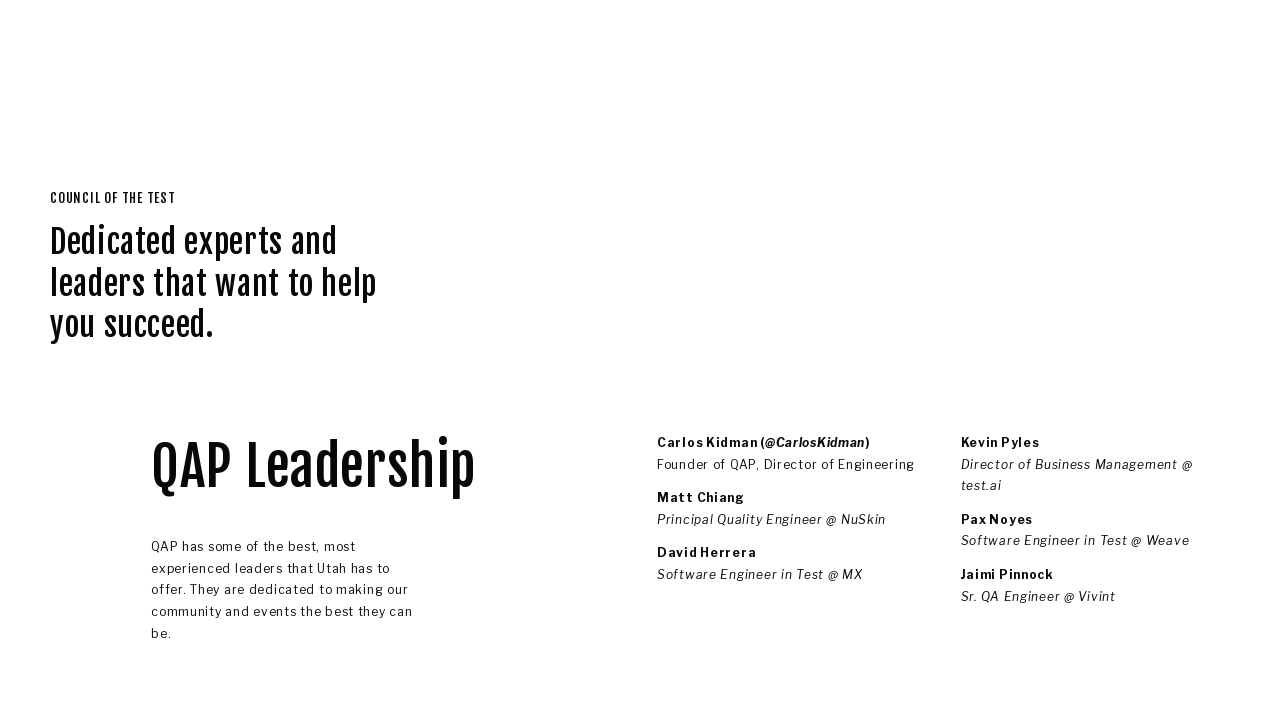

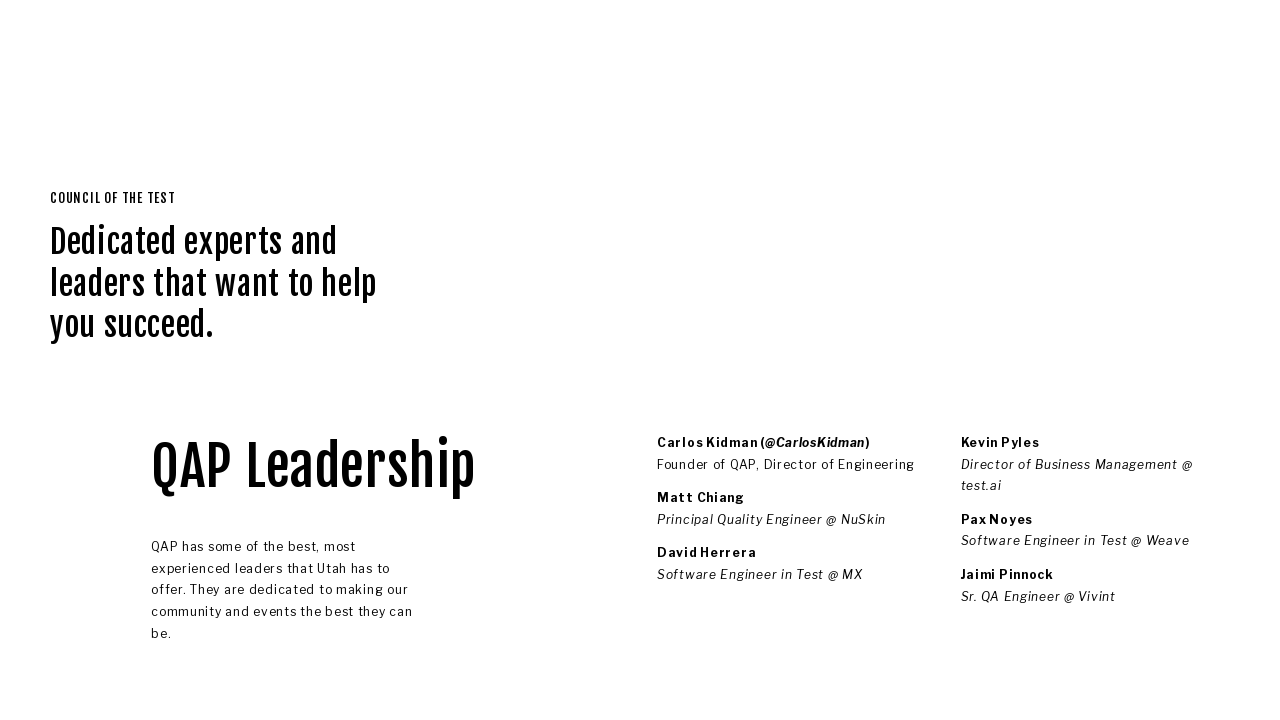